Tests a calculator form by reading two numbers, computing their sum, selecting the result from a dropdown, and submitting the form

Starting URL: http://suninjuly.github.io/selects1.html

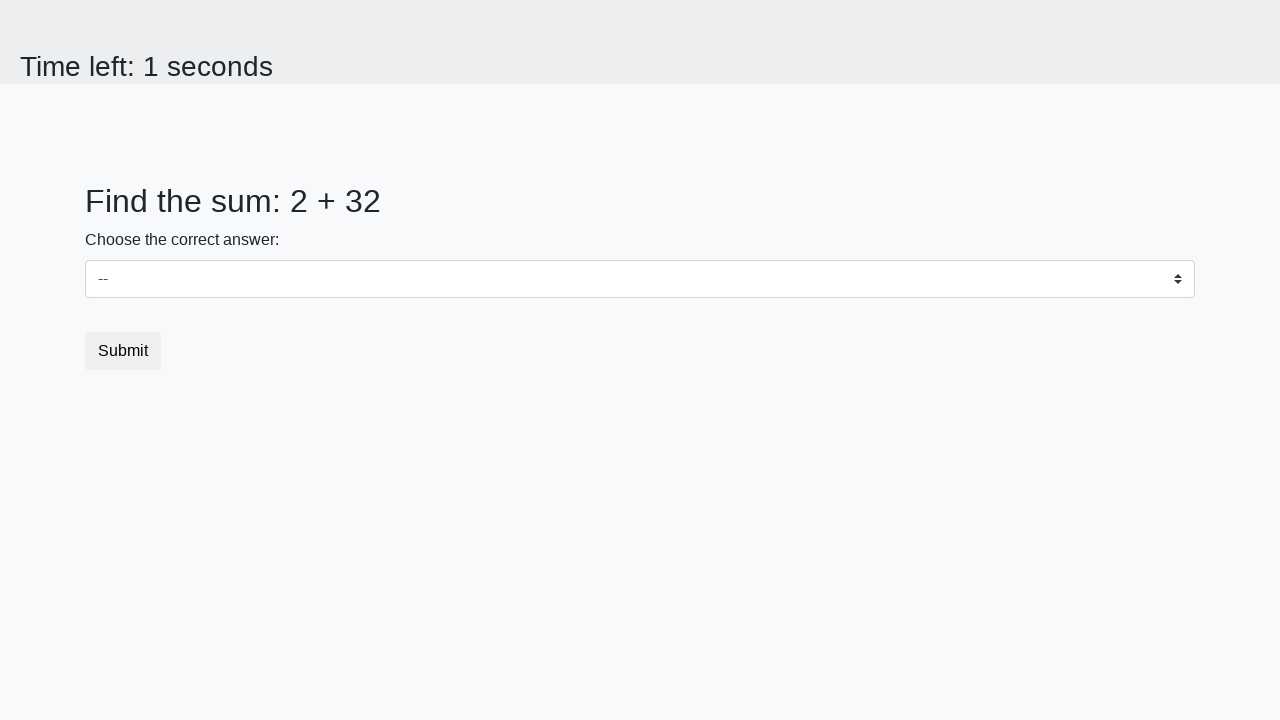

Retrieved first number from #num1 element
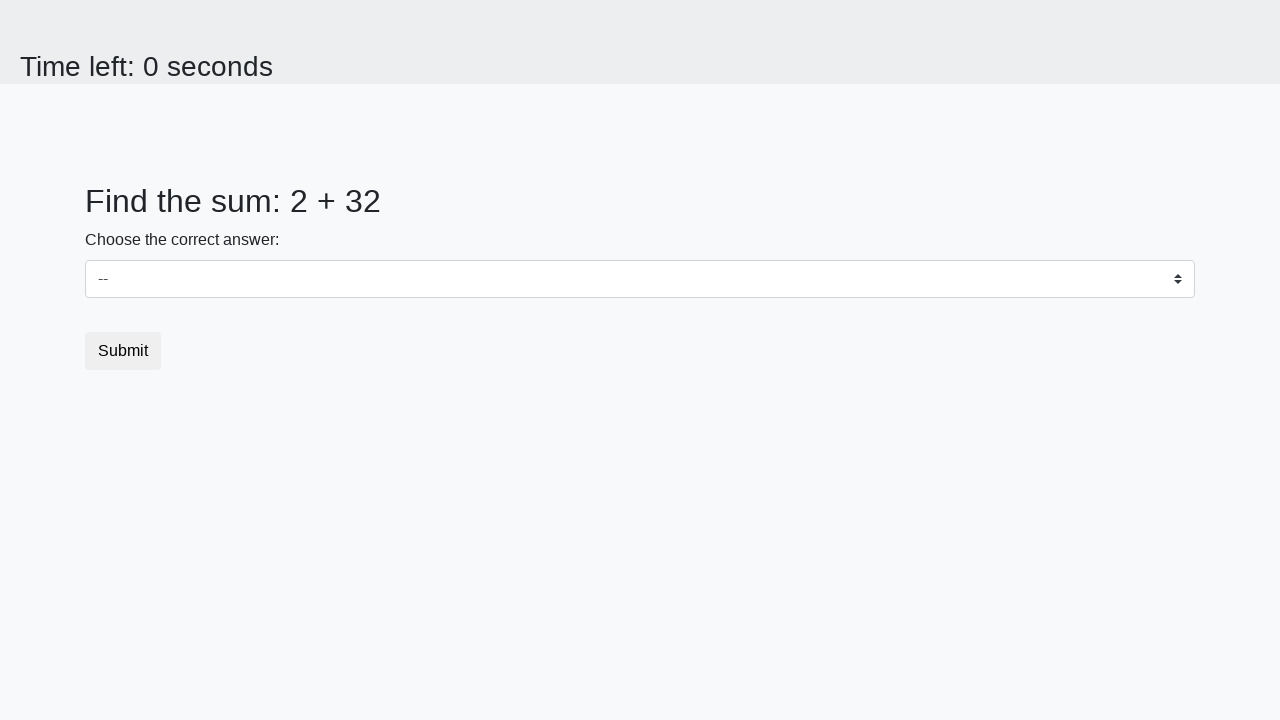

Retrieved second number from #num2 element
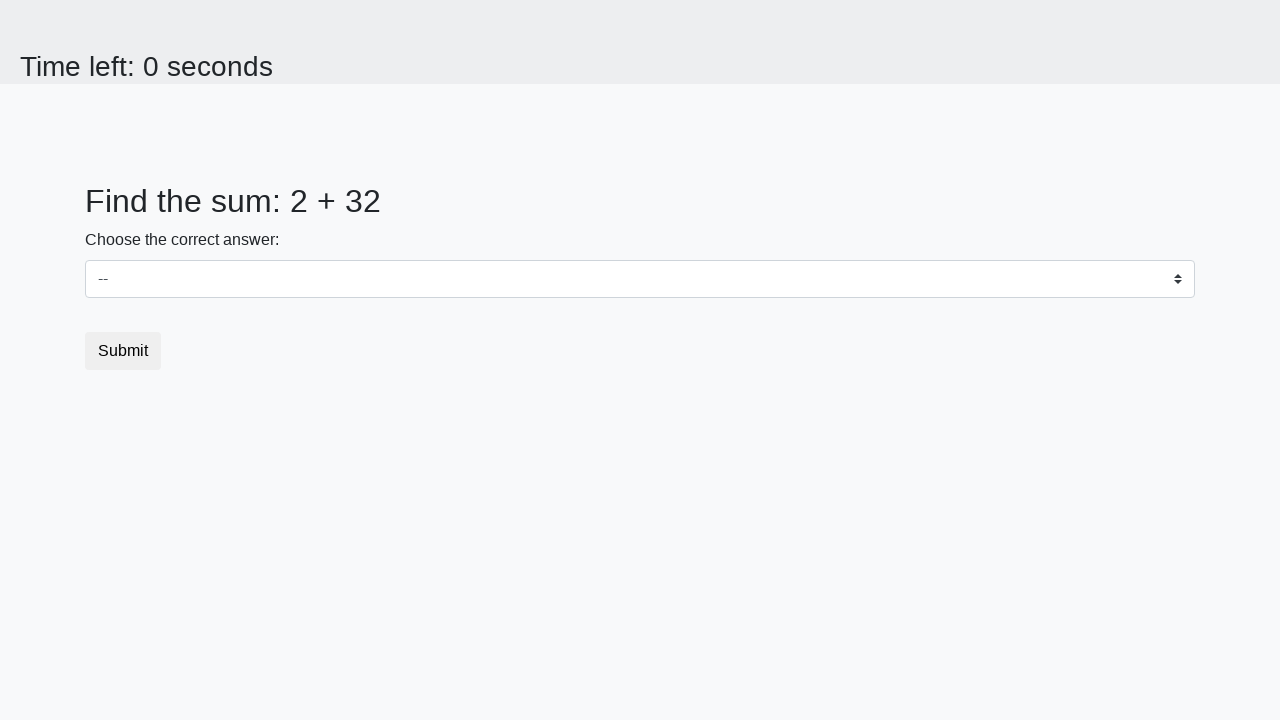

Calculated sum of 2 + 32 = 34
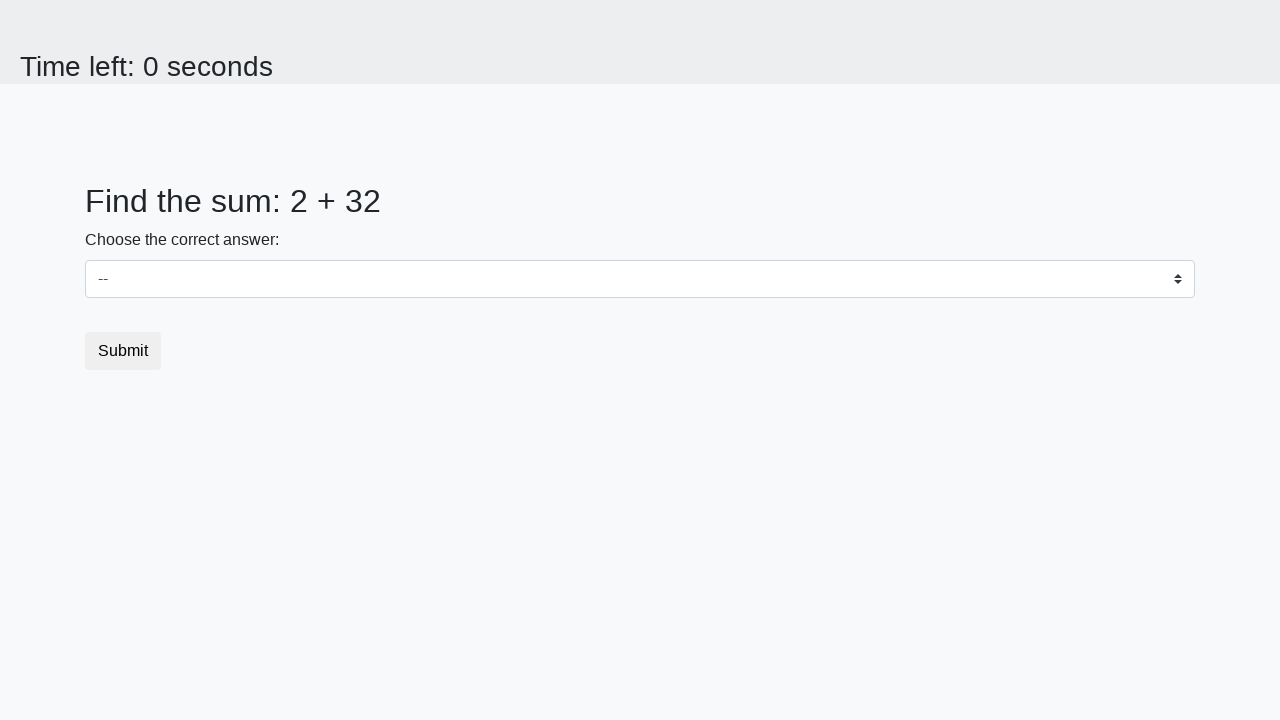

Selected value 34 from dropdown with class .custom-select on .custom-select
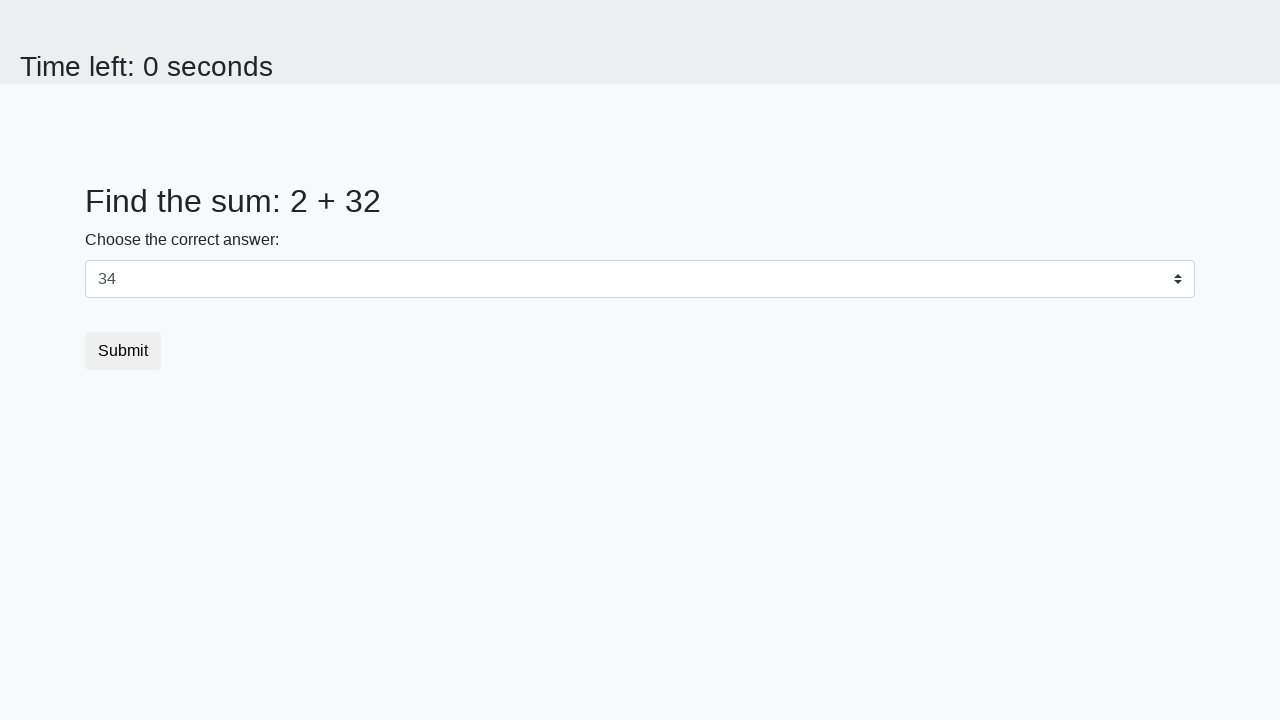

Clicked submit button at (123, 351) on button.btn
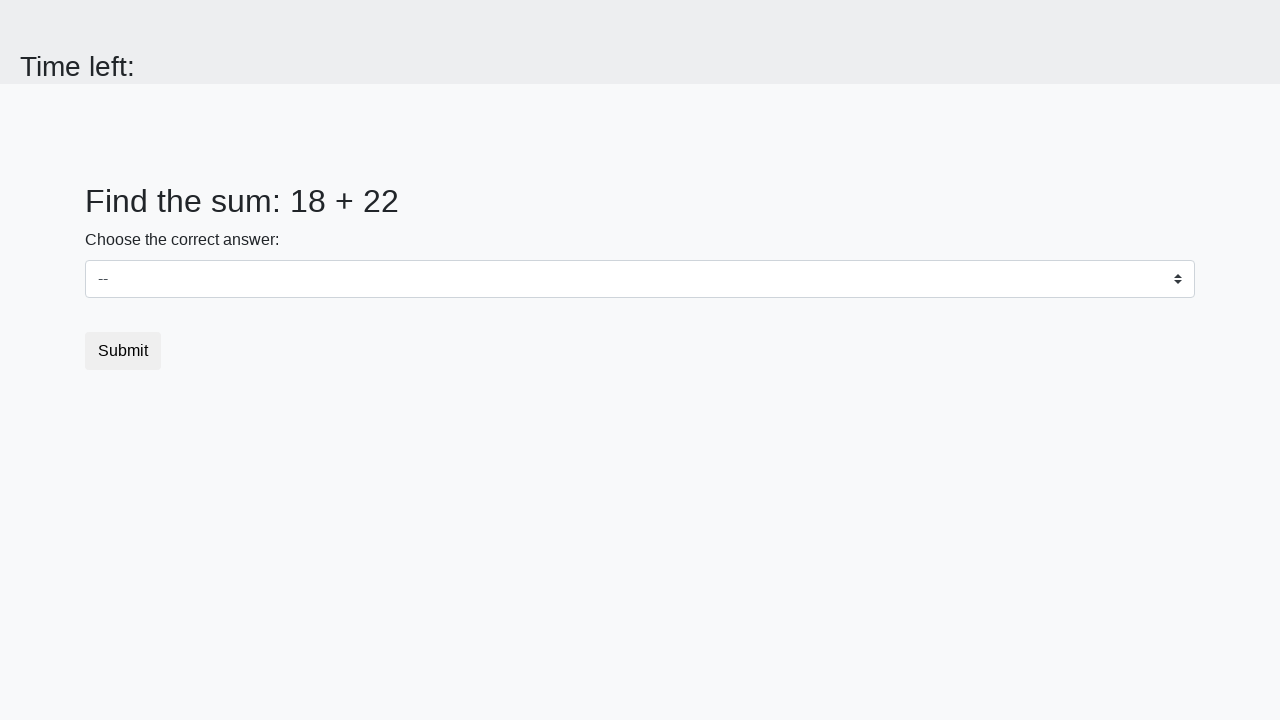

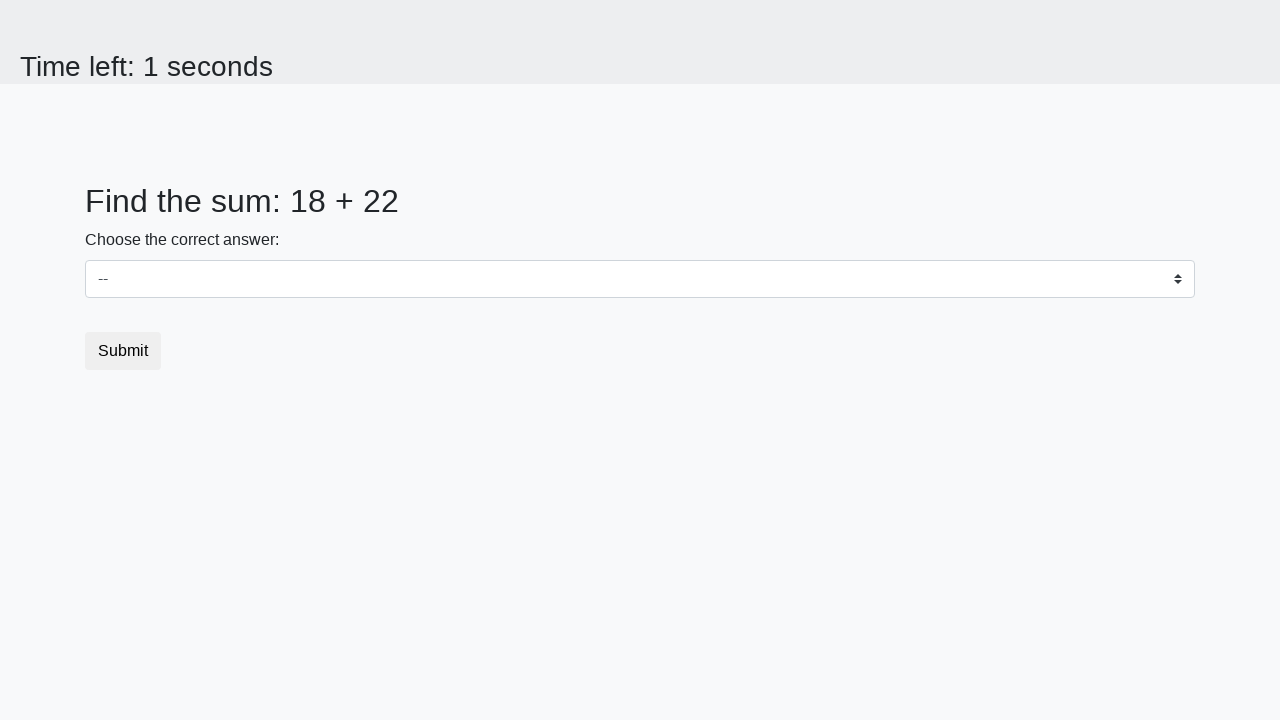